Navigates to a jobs website, clicks on the Jobs navigation link, and verifies the resulting page title

Starting URL: https://alchemy.hguy.co/jobs/

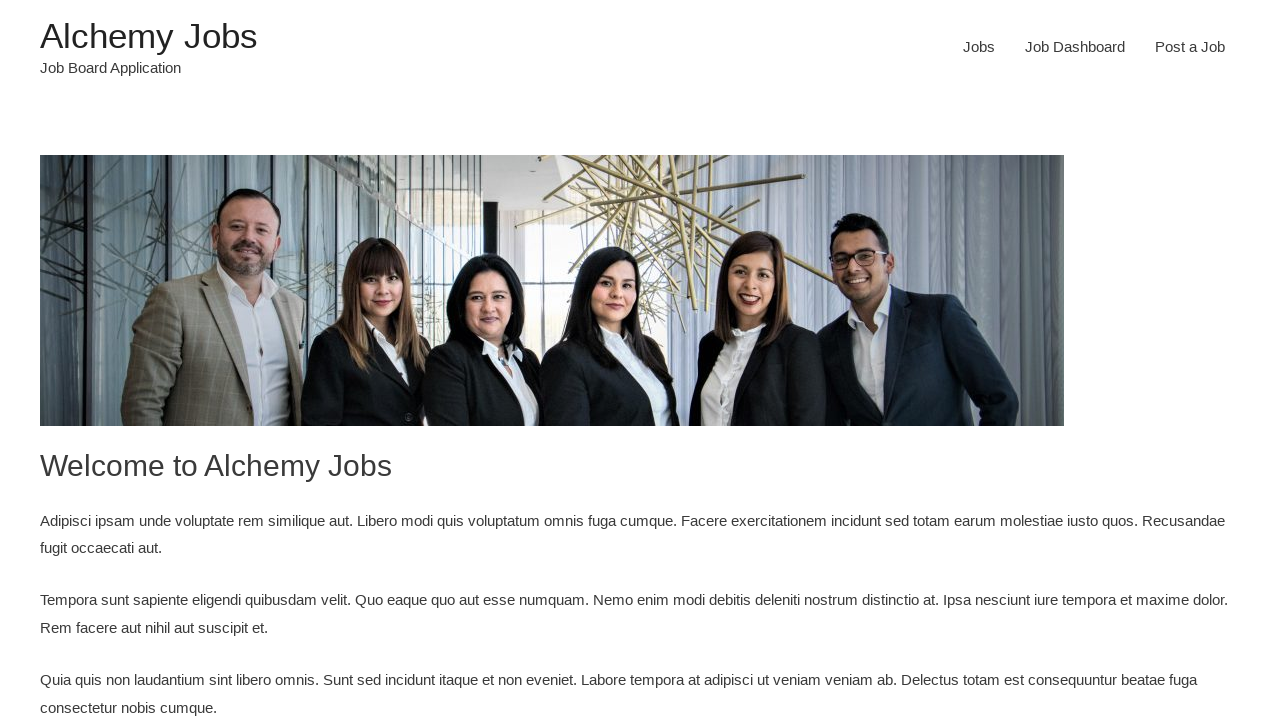

Clicked on Jobs navigation link at (979, 47) on xpath=//li/a[text()='Jobs']
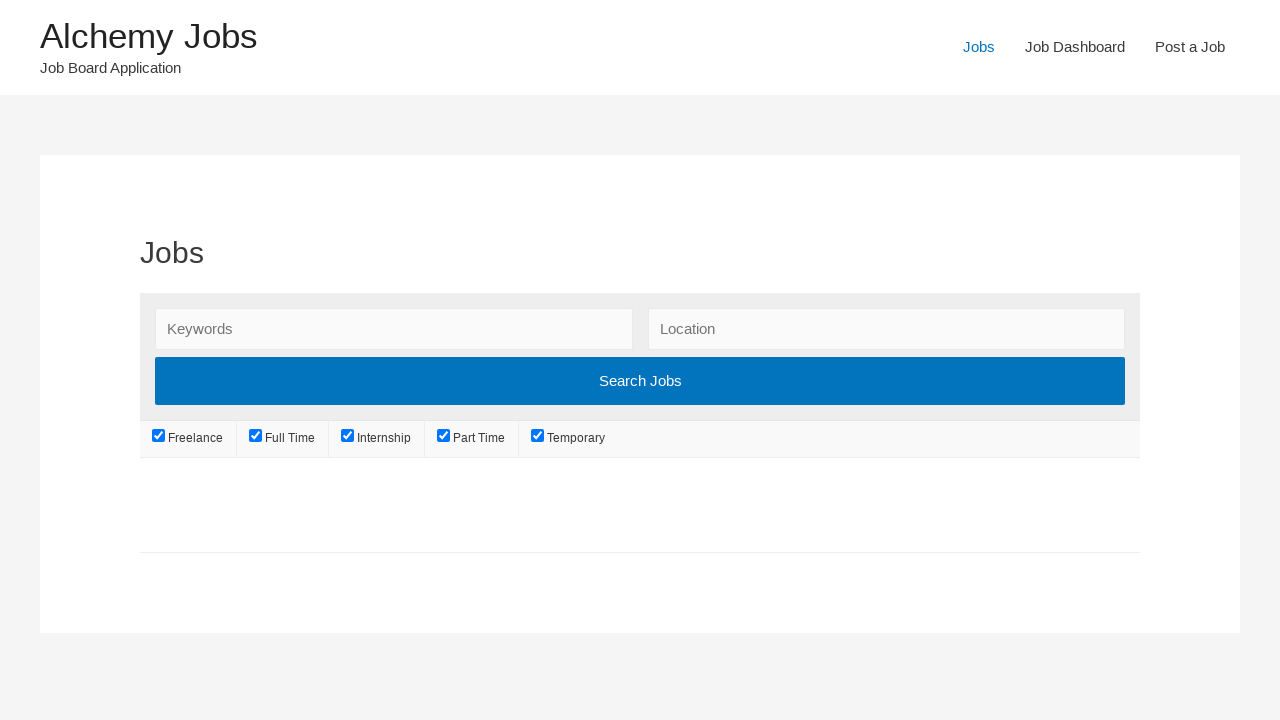

Waited for page to reach domcontentloaded state
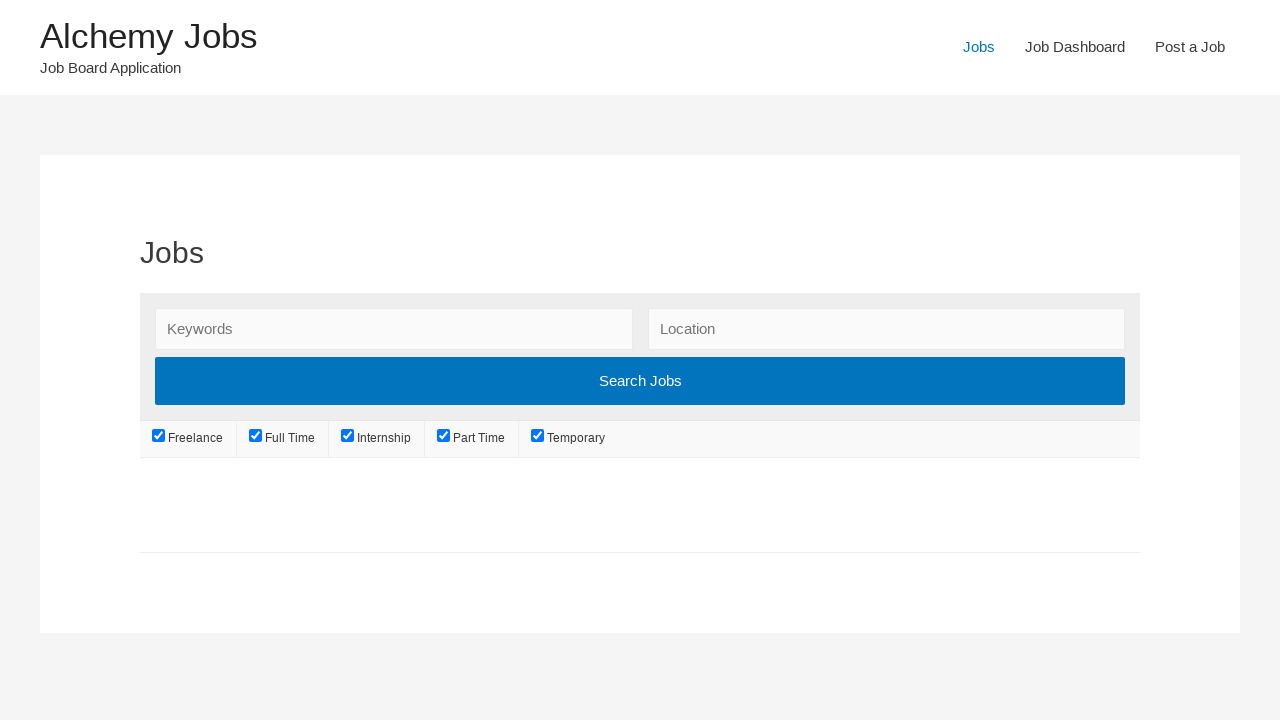

Verified page title contains 'Jobs': Jobs – Alchemy Jobs
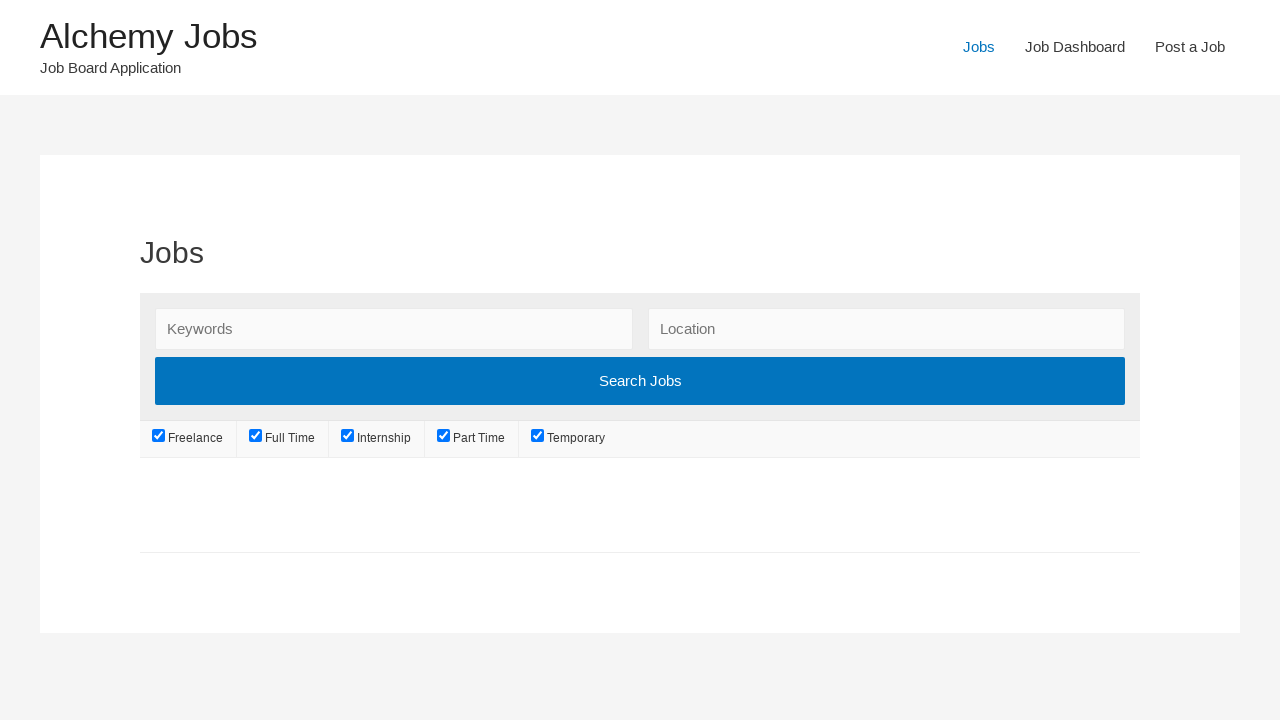

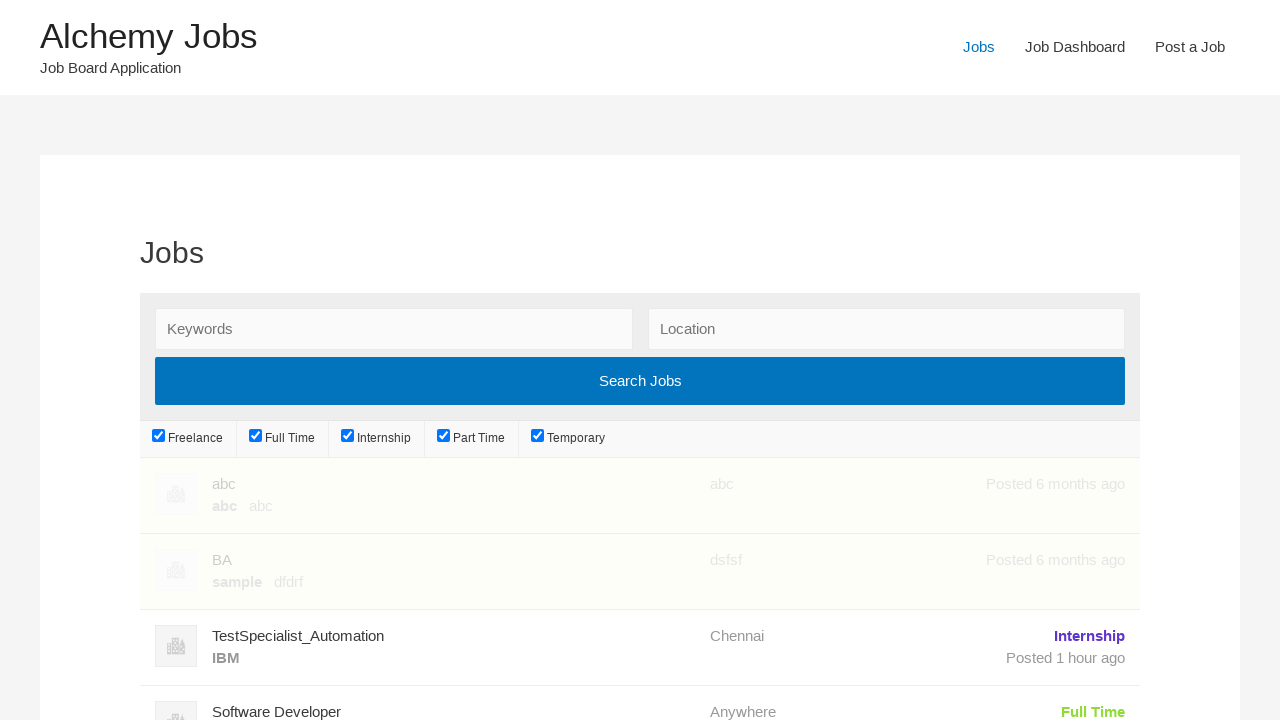